Tests form interaction on a registration page by filling the first name field using Actions class and clicking the agree checkbox using Actions class click method.

Starting URL: https://naveenautomationlabs.com/opencart/index.php?route=account/register

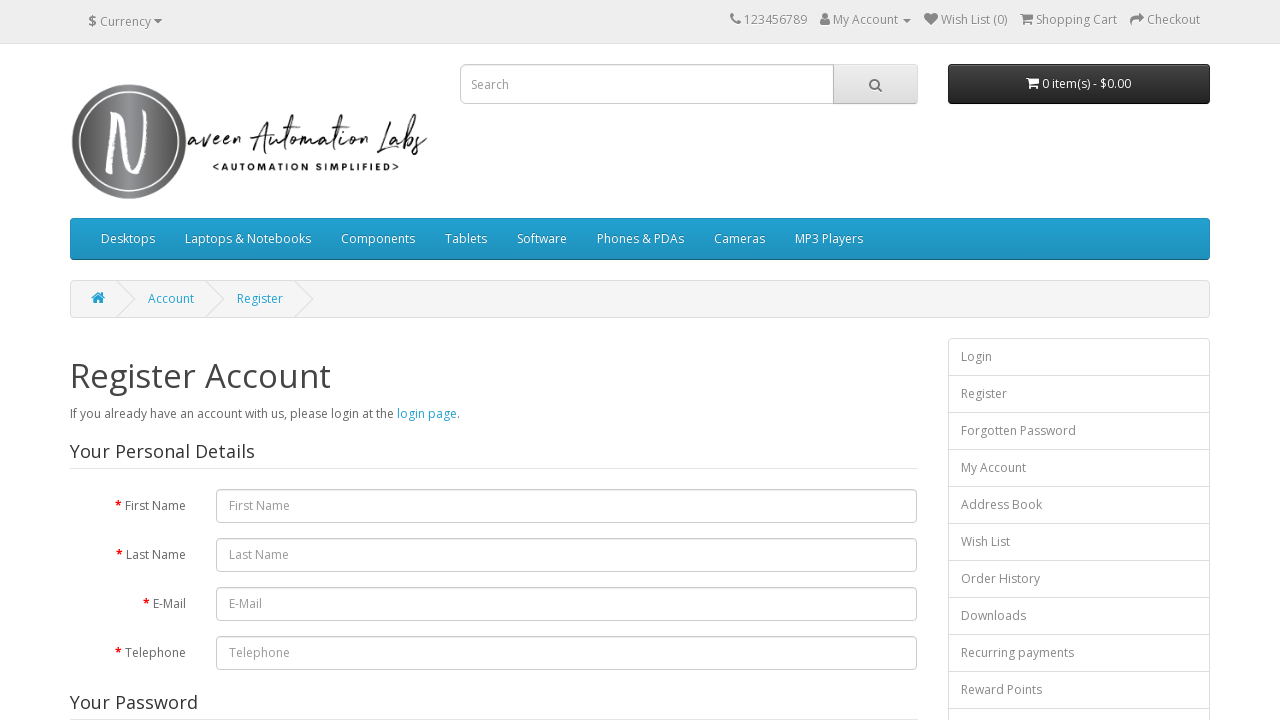

Filled first name field with 'Tejaswini' on #input-firstname
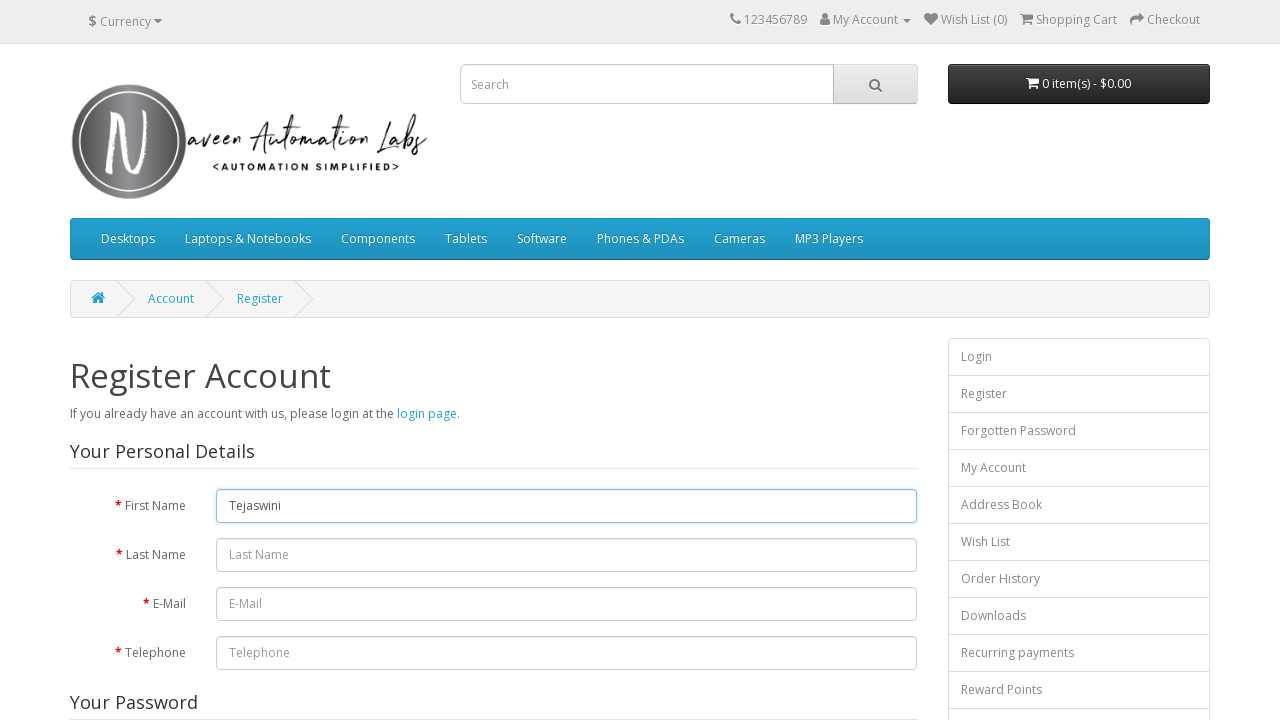

Clicked the agree checkbox at (825, 424) on input[name='agree']
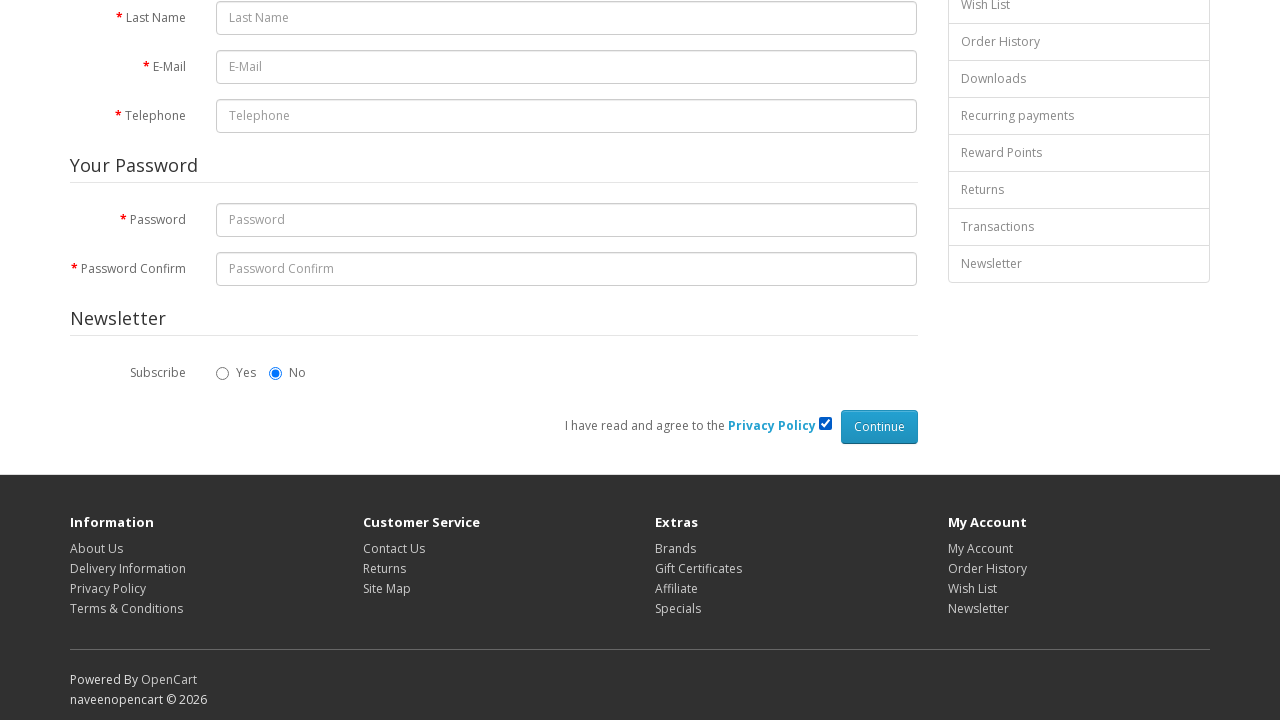

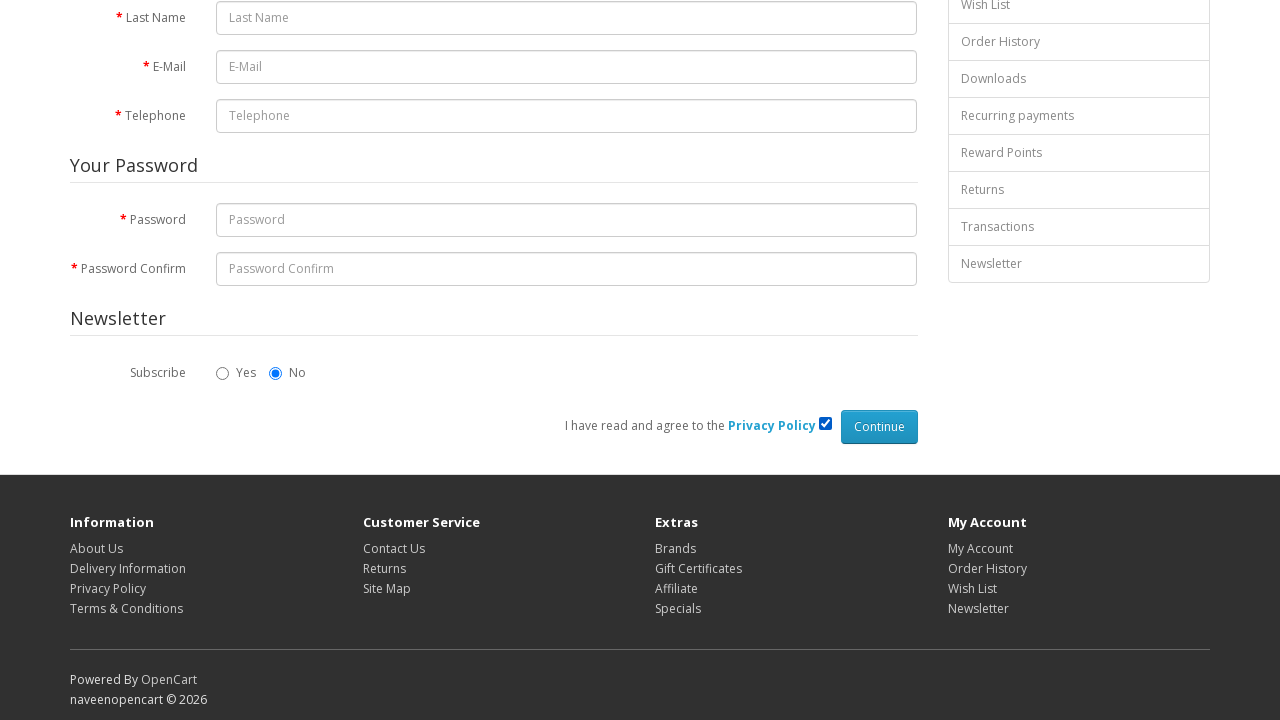